Tests registration form validation by navigating to the registration page, clicking the register button without filling any fields, and verifying that a validation error message appears for the name field.

Starting URL: http://bibliotecaqa.s3-website-us-east-1.amazonaws.com/index.html

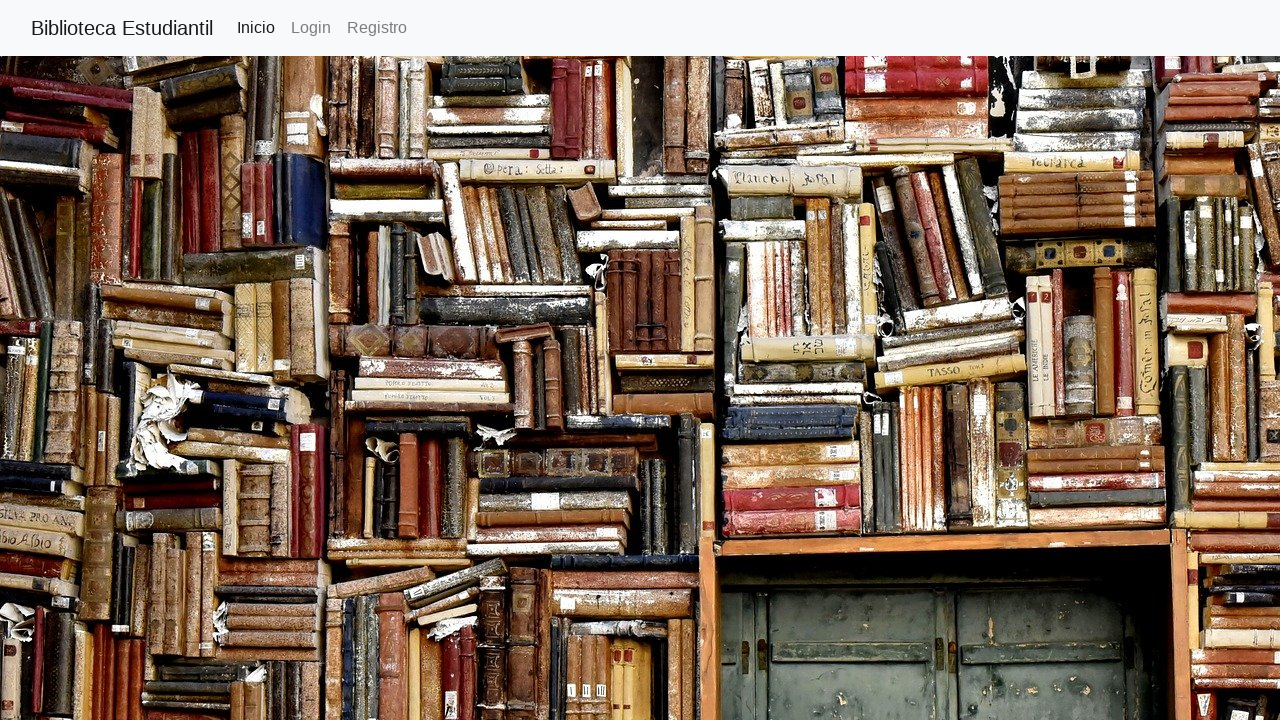

Clicked on 'Registro' link to navigate to registration page at (377, 28) on text=Registro
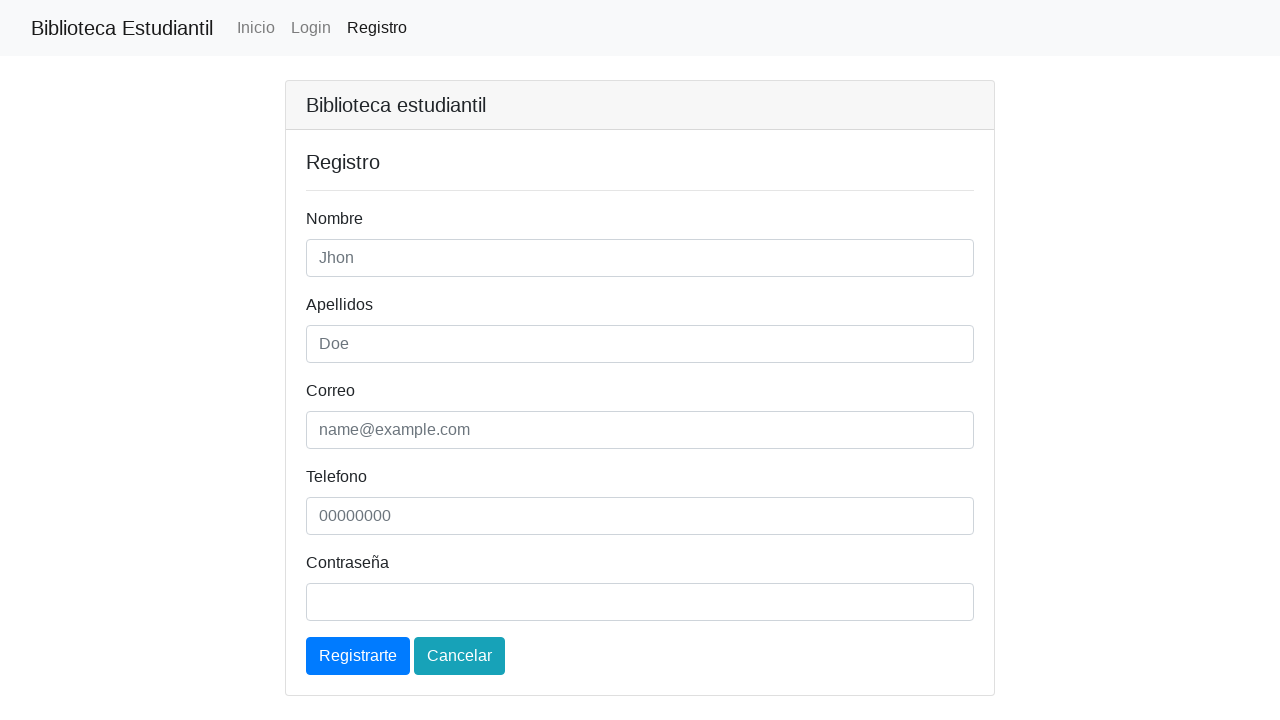

Registration page loaded and h5 element is visible
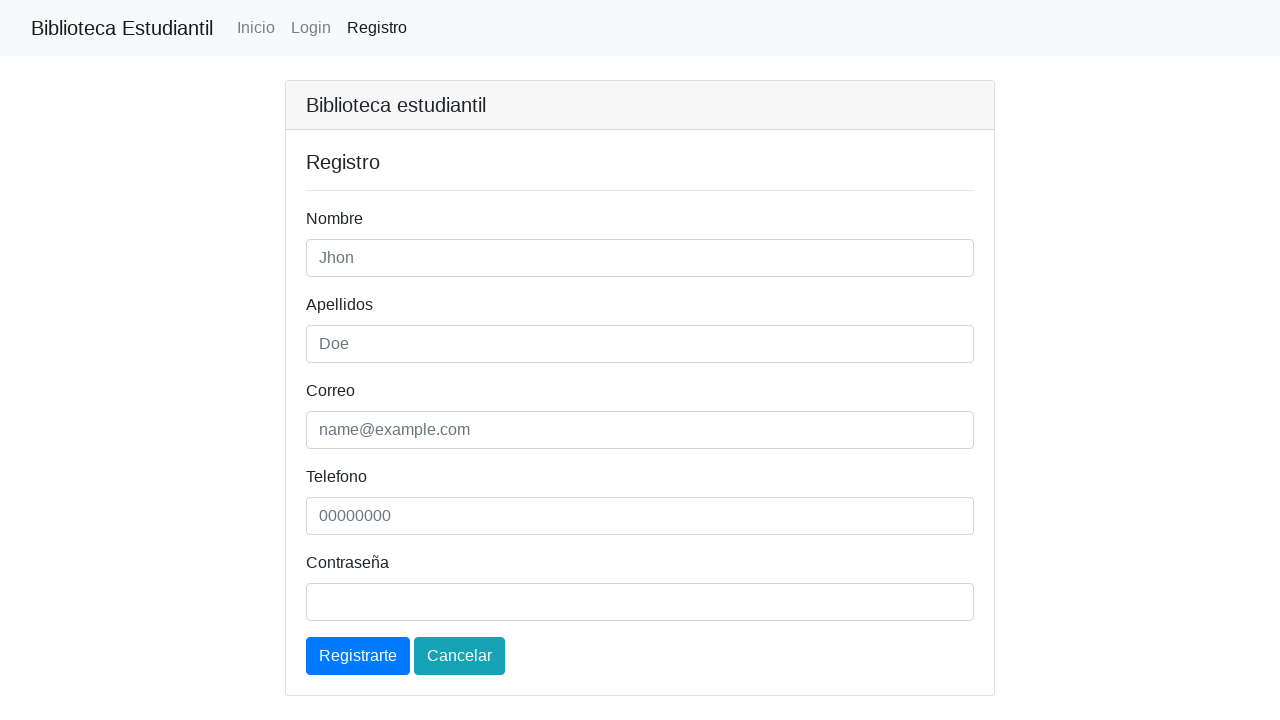

Clicked register button without filling any form fields at (358, 656) on a.btn.btn-primary
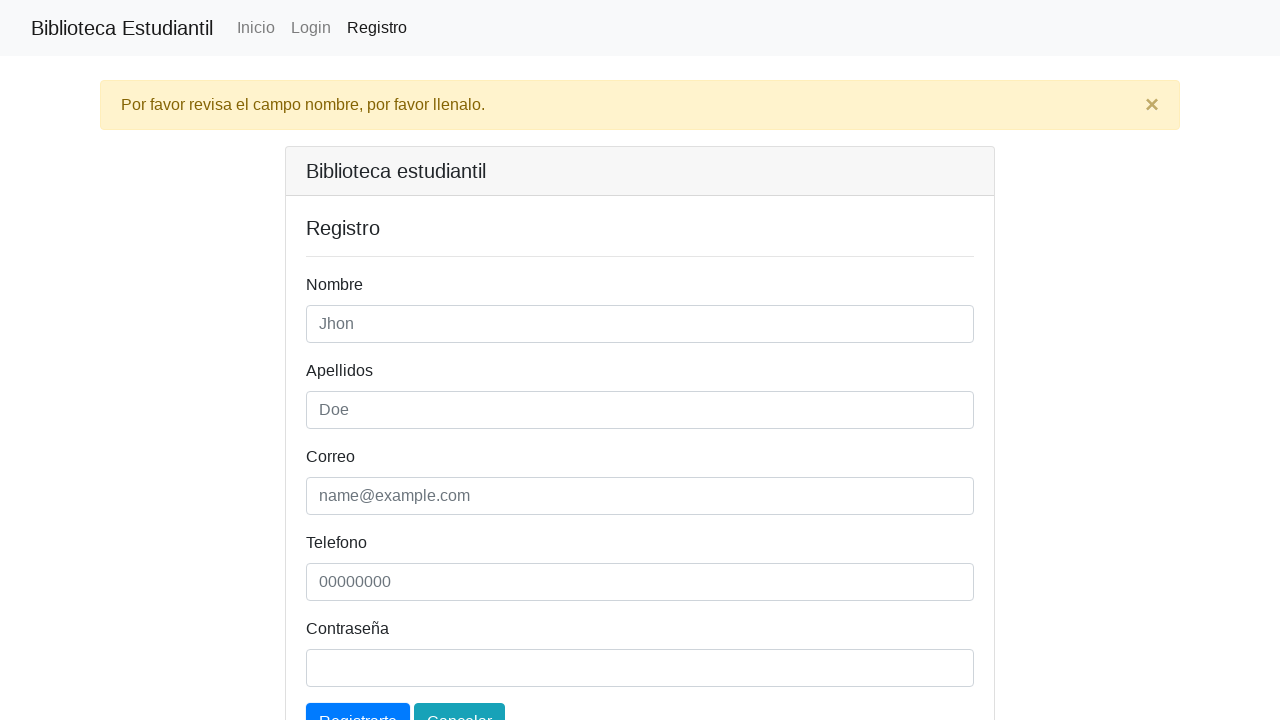

Validation alert appeared on the page
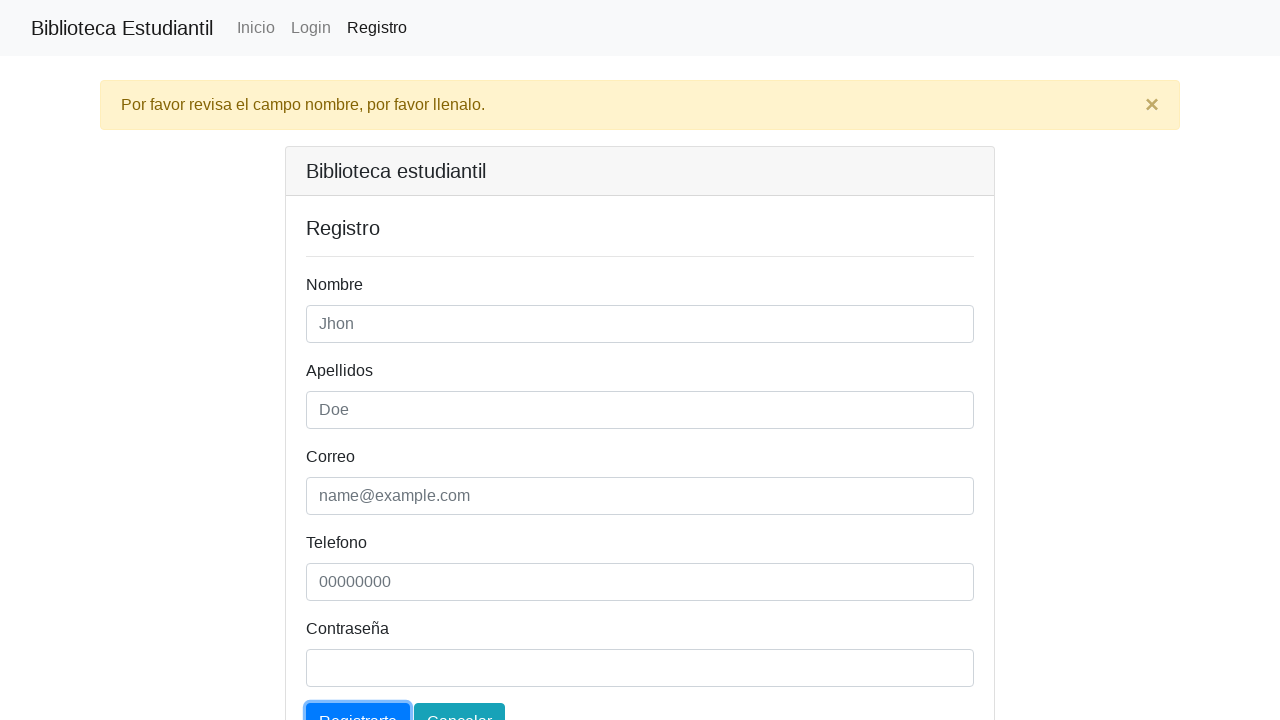

Verified alert contains expected validation message for name field
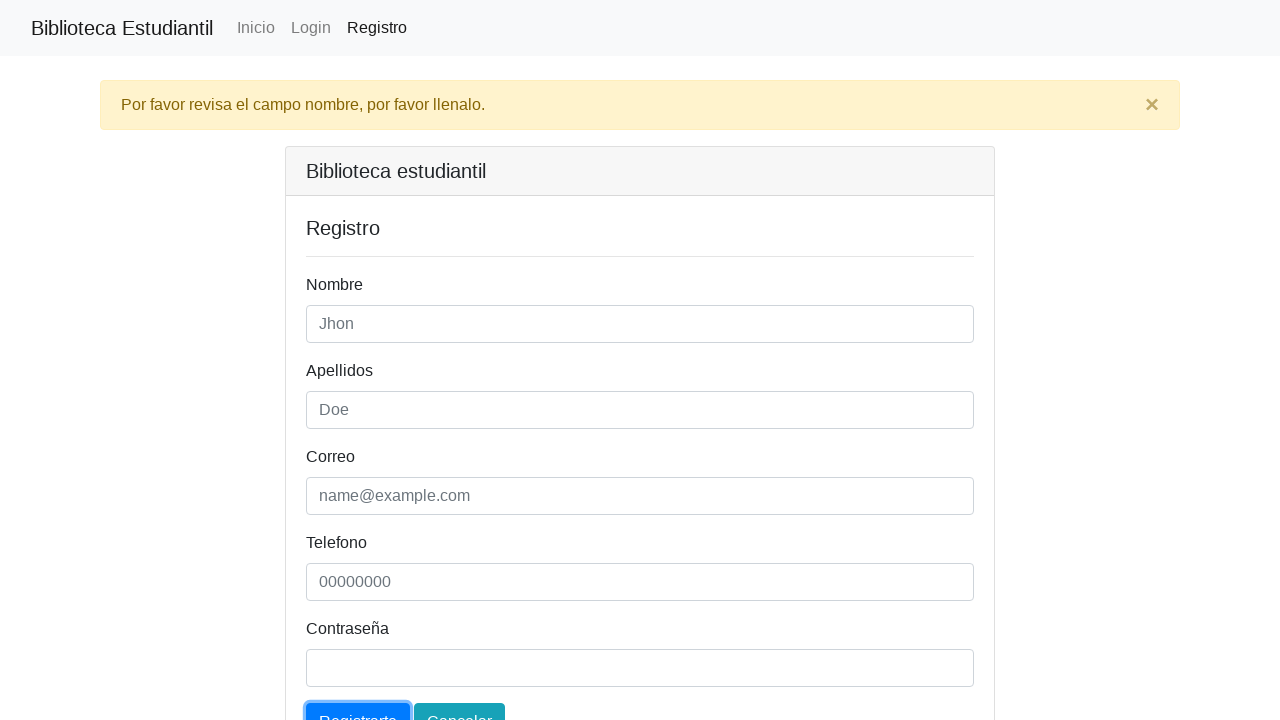

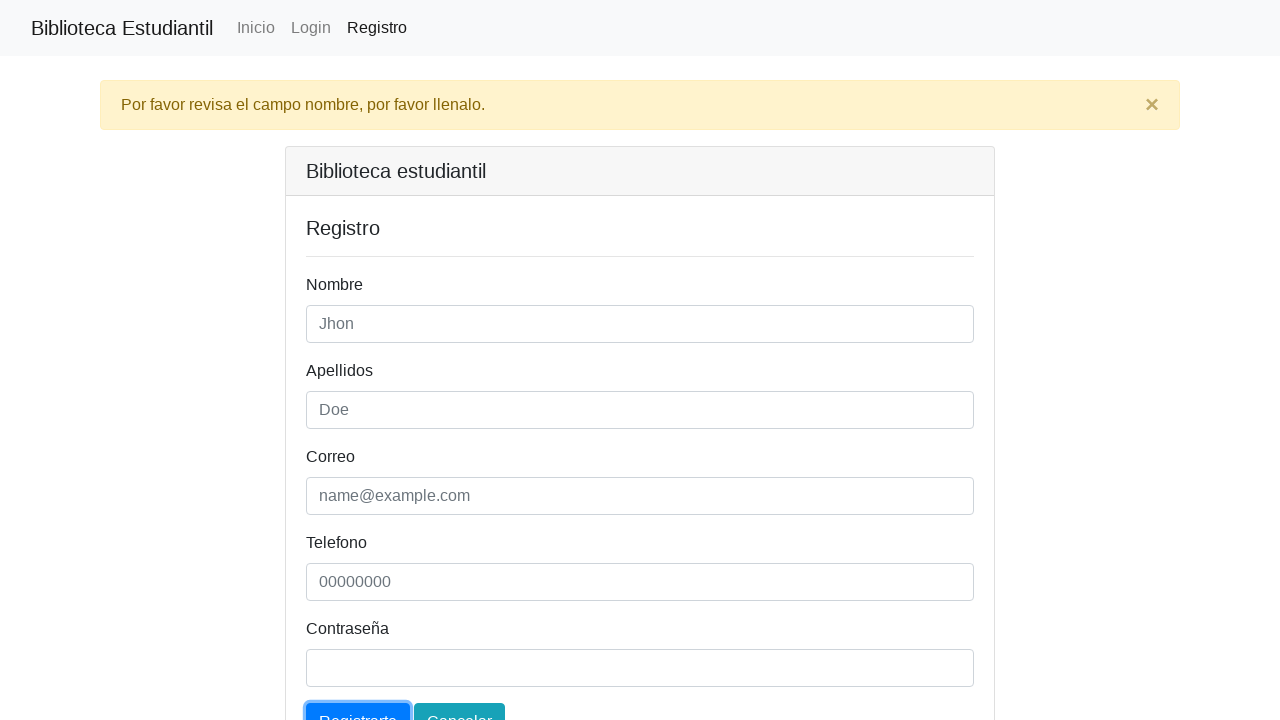